Tests that the 'Clear completed' button is hidden when there are no completed items.

Starting URL: https://demo.playwright.dev/todomvc

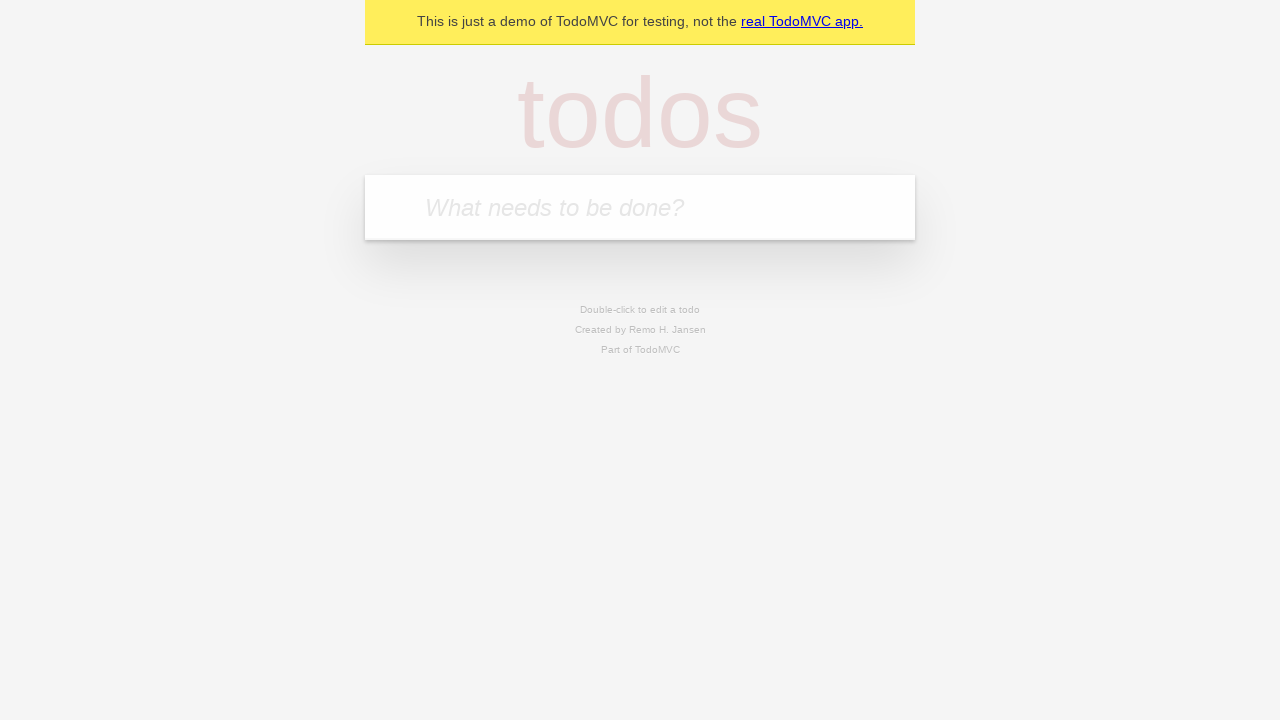

Filled todo input with 'buy some cheese' on internal:attr=[placeholder="What needs to be done?"i]
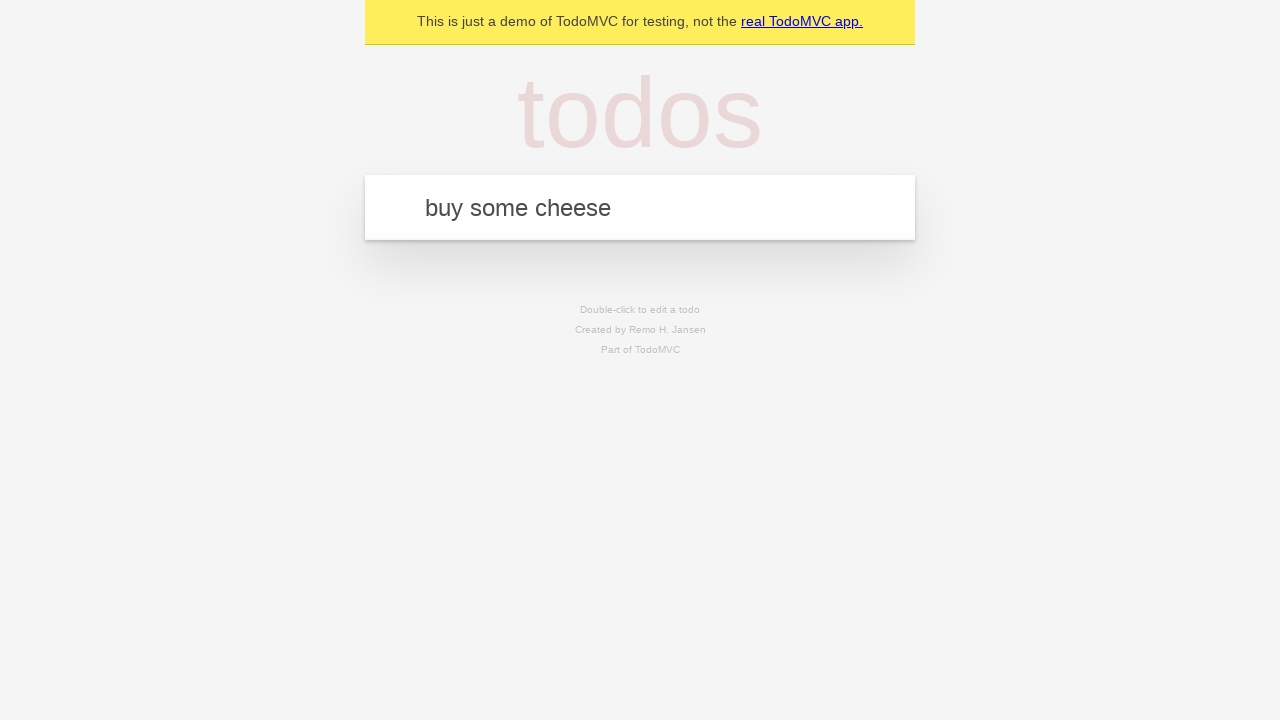

Pressed Enter to create first todo on internal:attr=[placeholder="What needs to be done?"i]
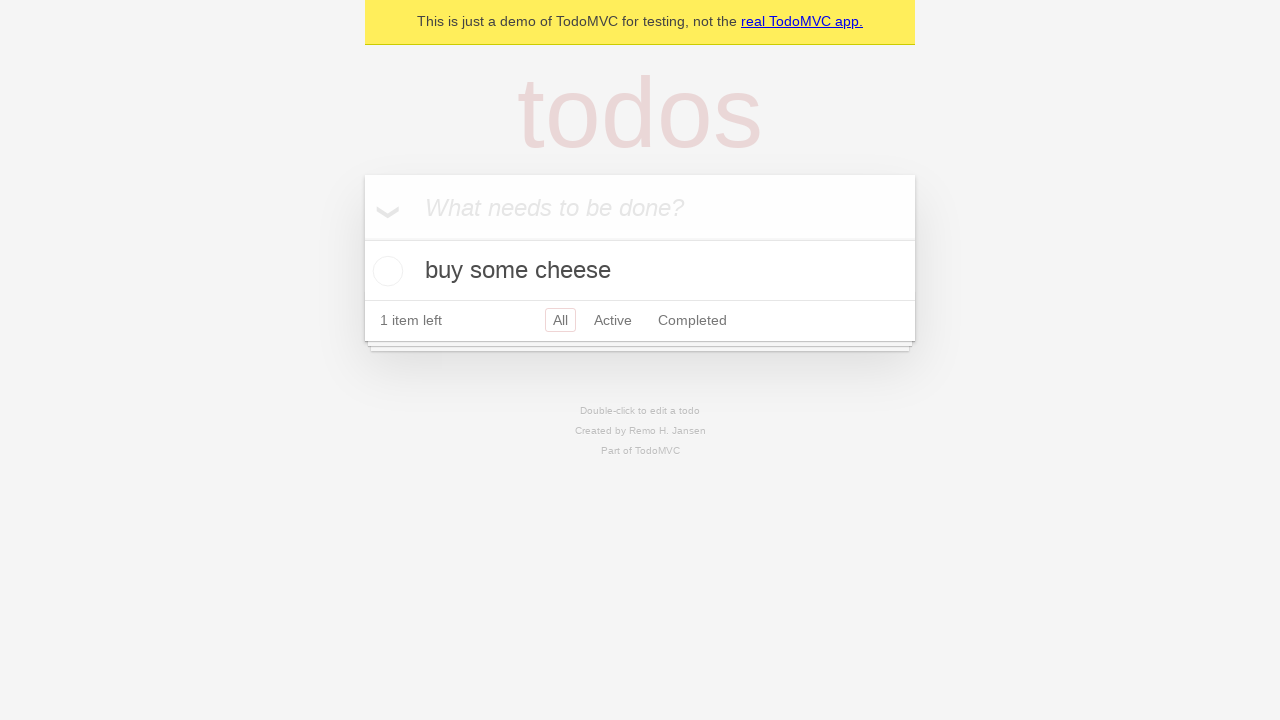

Filled todo input with 'feed the cat' on internal:attr=[placeholder="What needs to be done?"i]
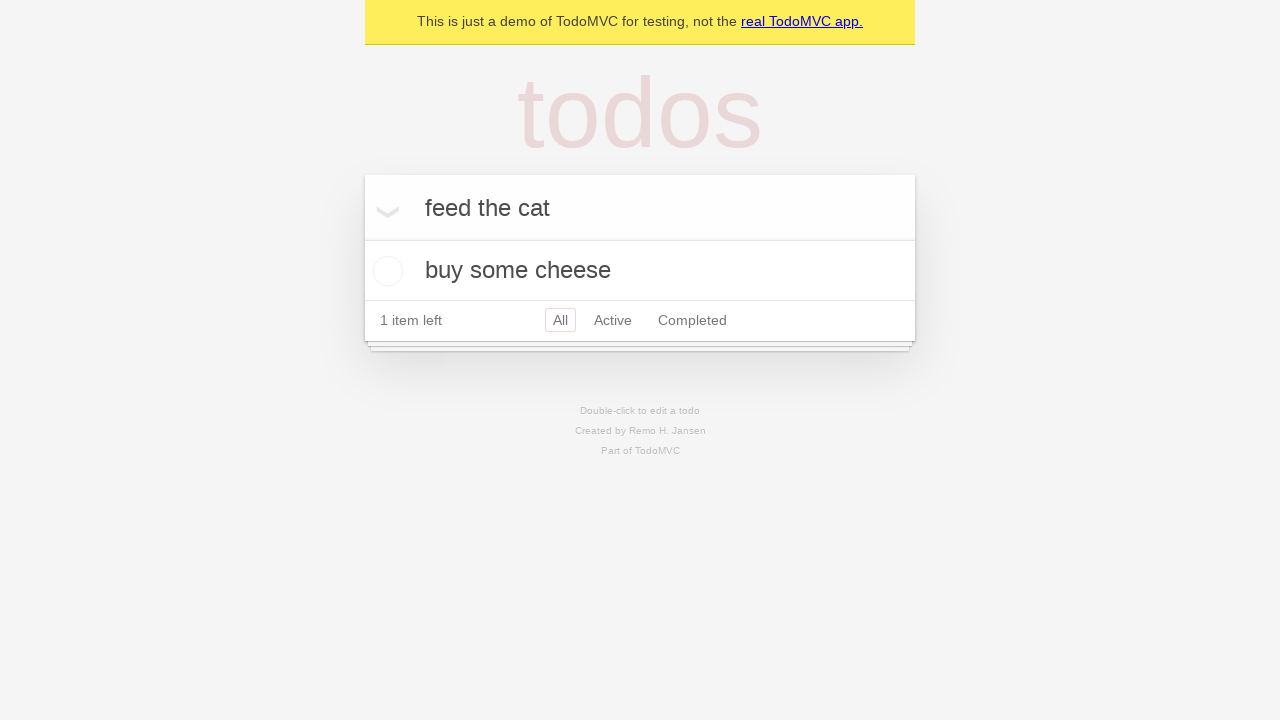

Pressed Enter to create second todo on internal:attr=[placeholder="What needs to be done?"i]
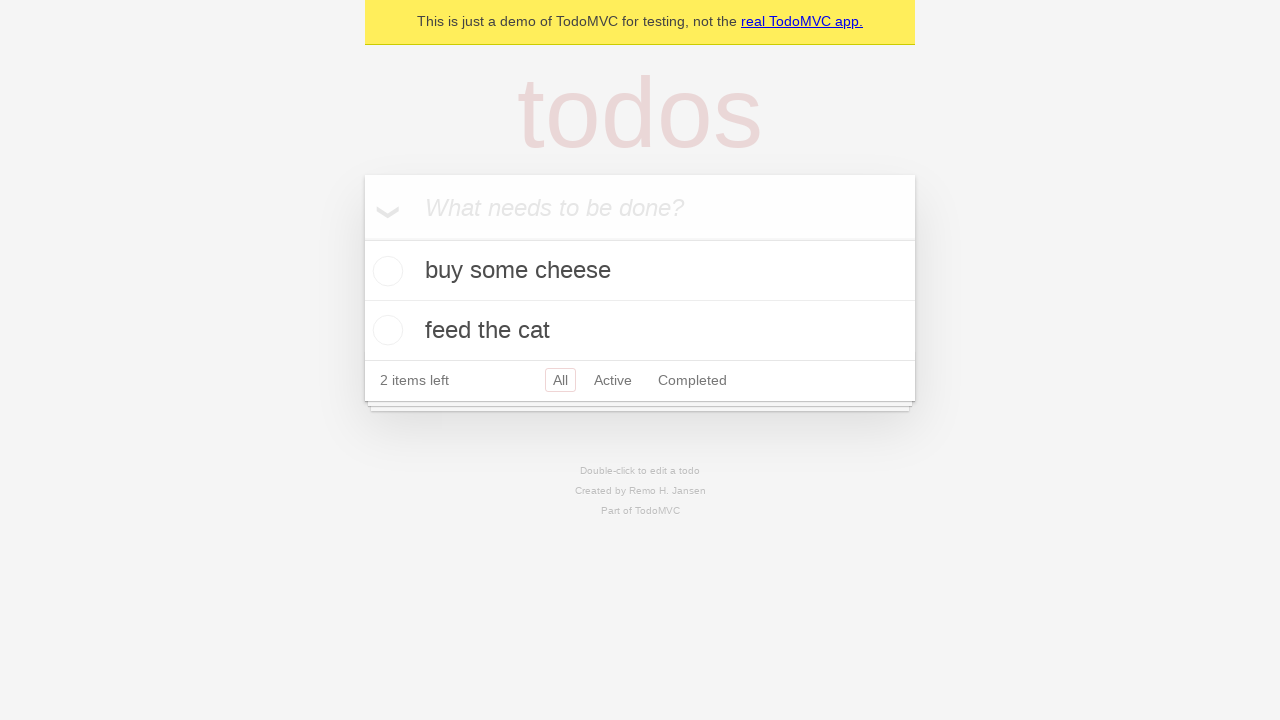

Filled todo input with 'book a doctors appointment' on internal:attr=[placeholder="What needs to be done?"i]
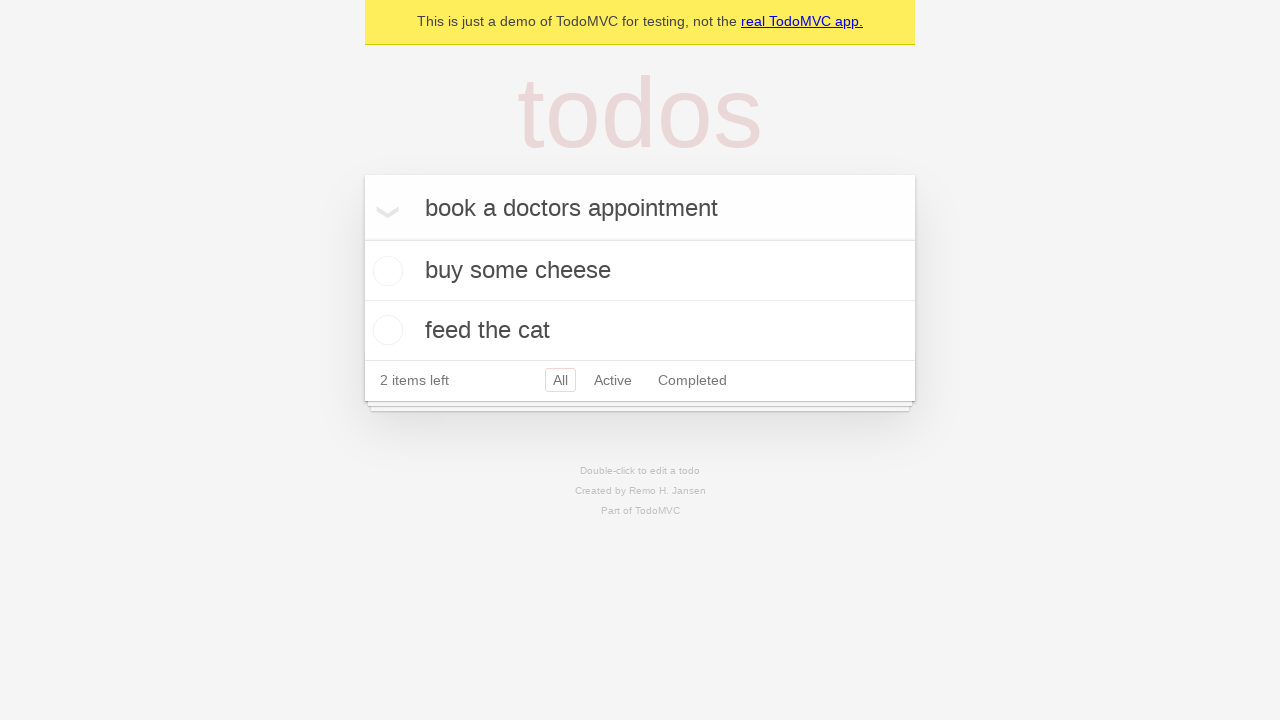

Pressed Enter to create third todo on internal:attr=[placeholder="What needs to be done?"i]
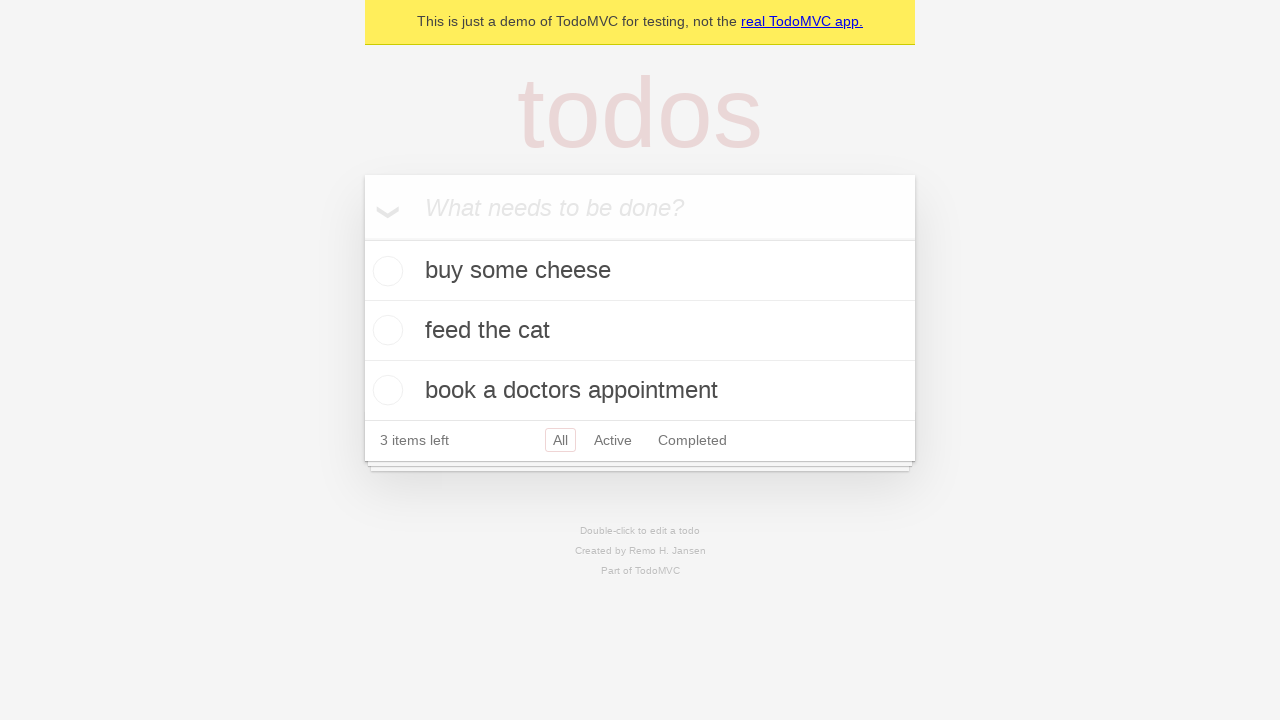

Checked the first todo as completed at (385, 271) on .todo-list li .toggle >> nth=0
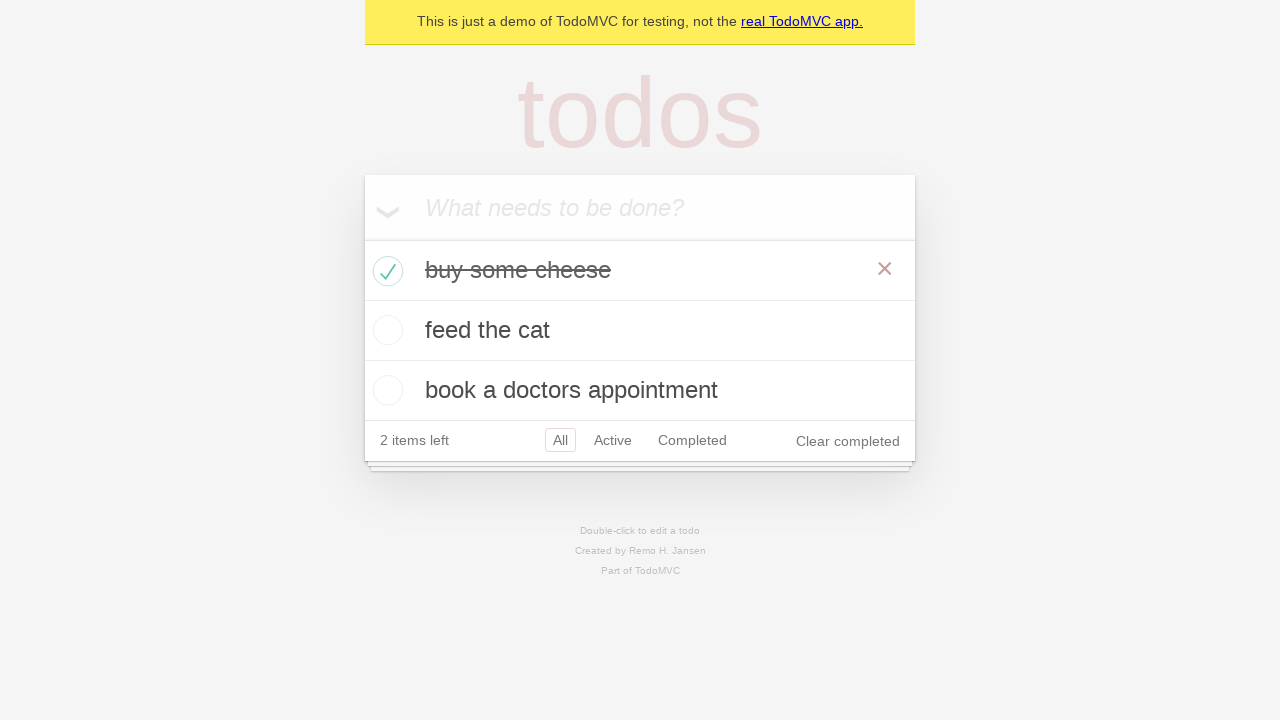

Clicked 'Clear completed' button to remove completed todo at (848, 441) on internal:role=button[name="Clear completed"i]
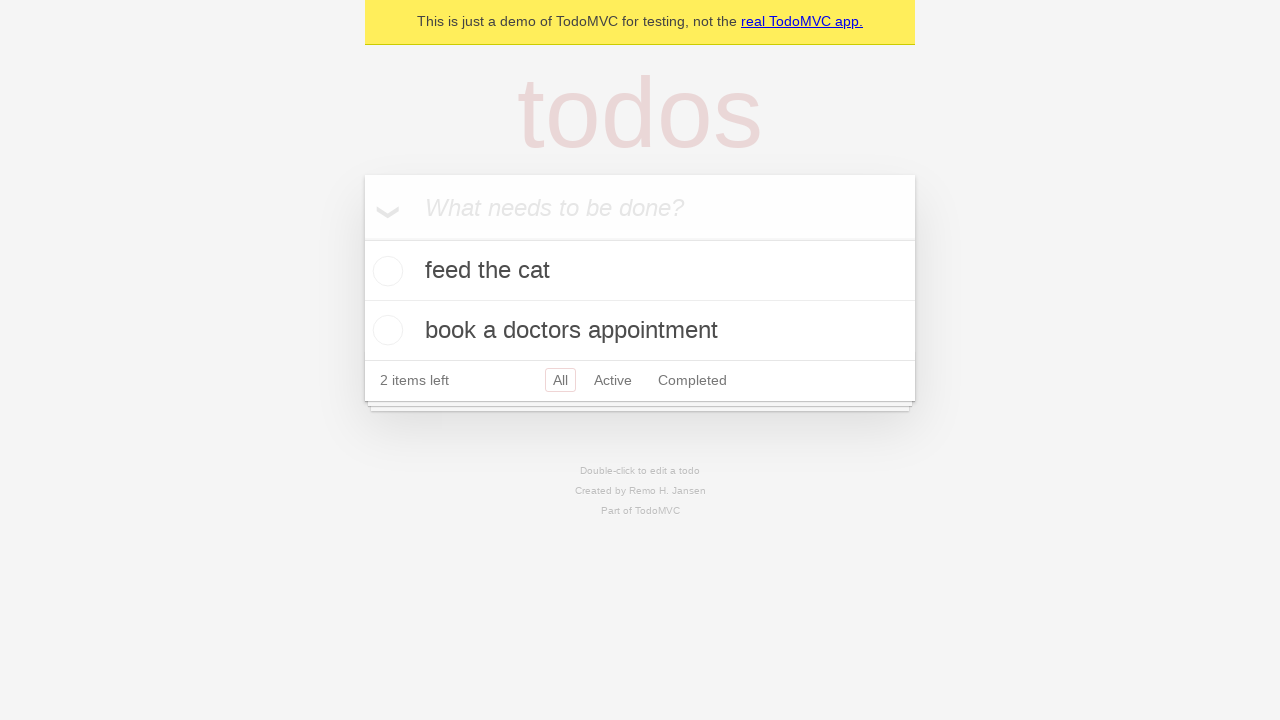

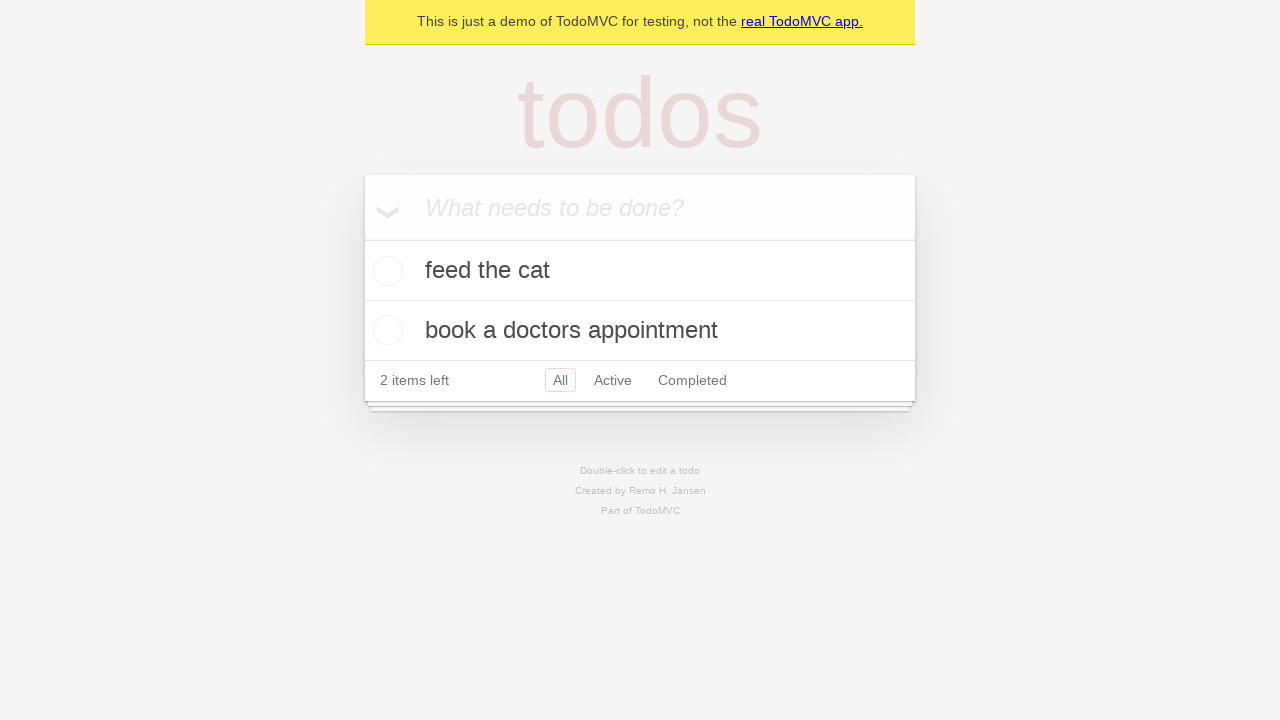